Navigates to AutomationTalks website and verifies the page loads by checking the title is accessible

Starting URL: http://AutomationTalks.com/

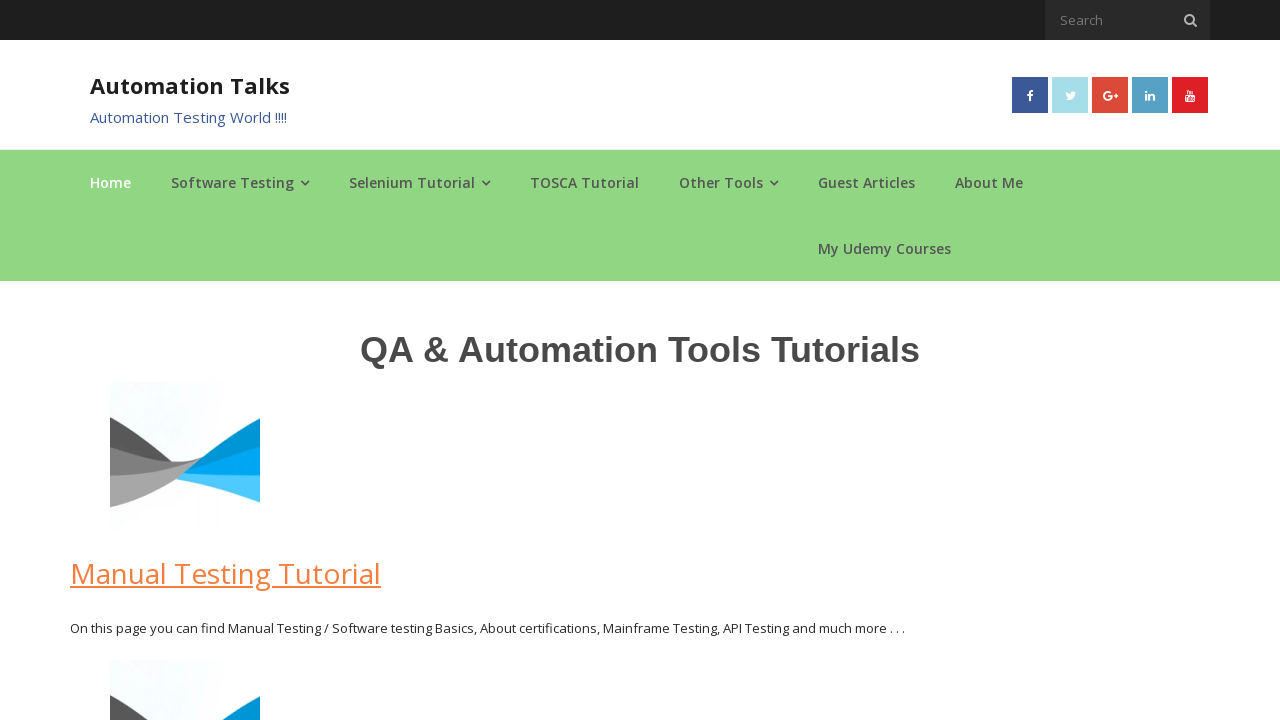

Navigated to http://AutomationTalks.com/
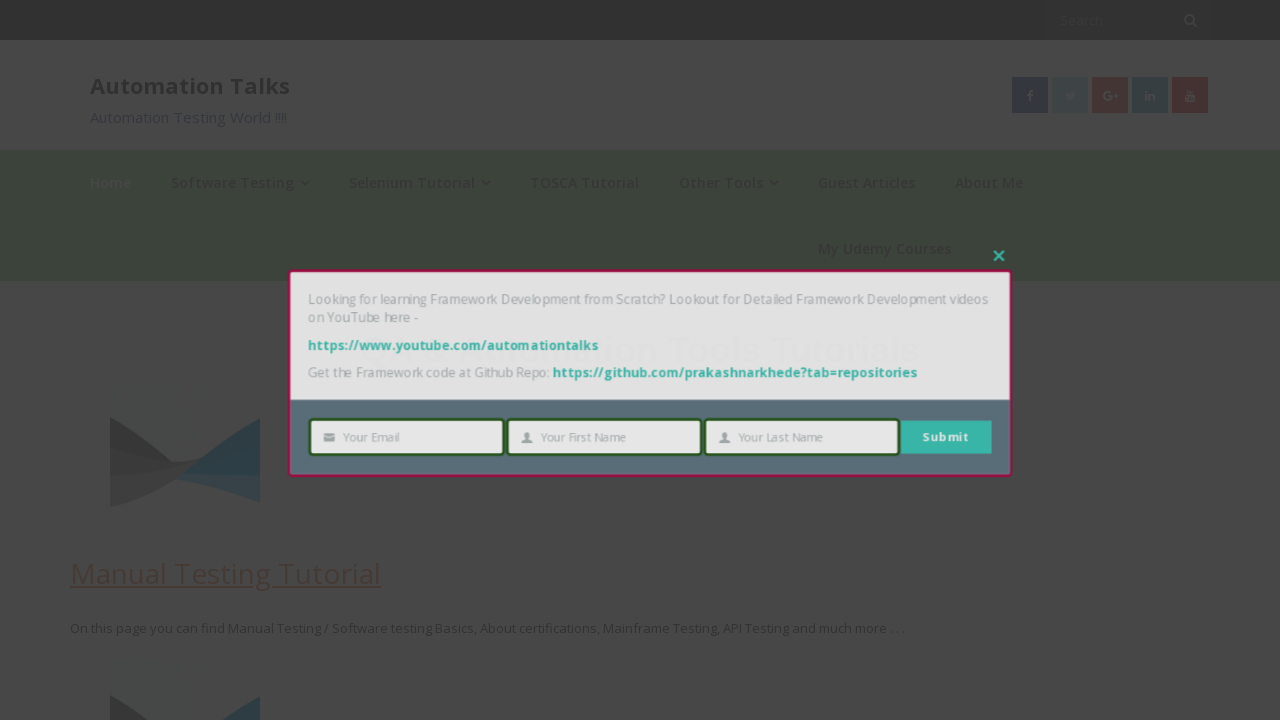

Retrieved page title: AutomationTalks - Learn Automation Testing
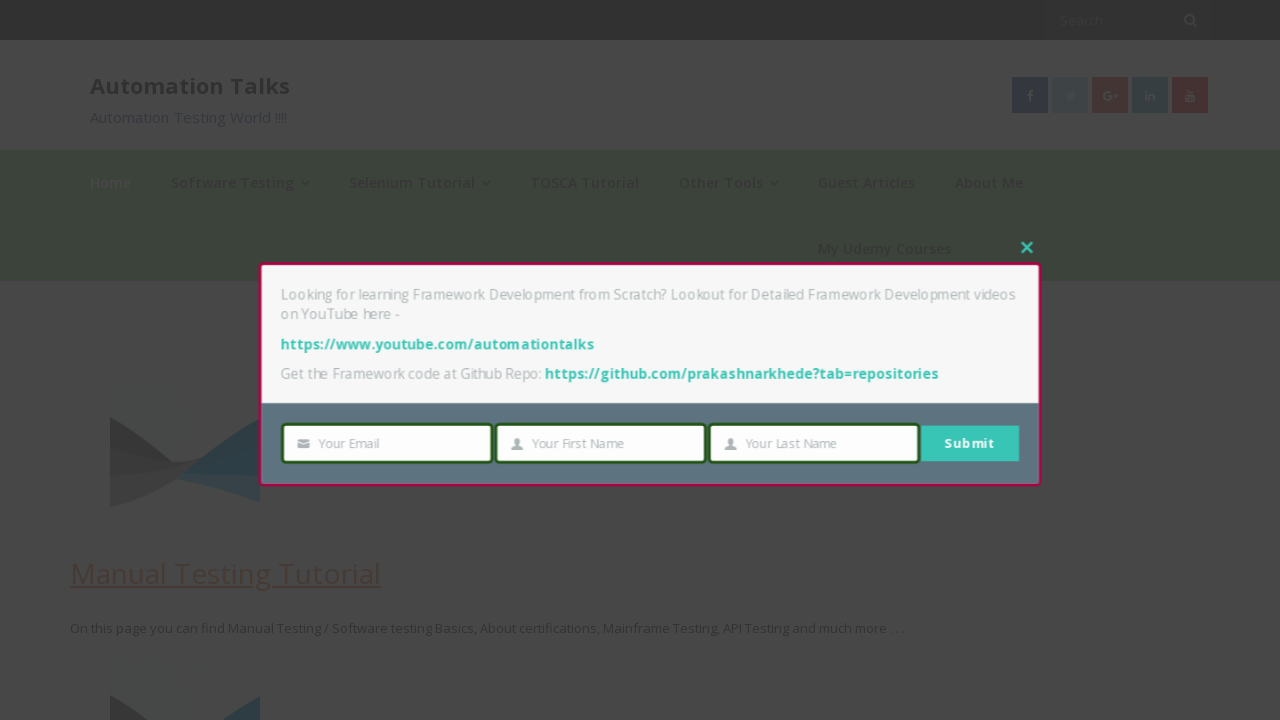

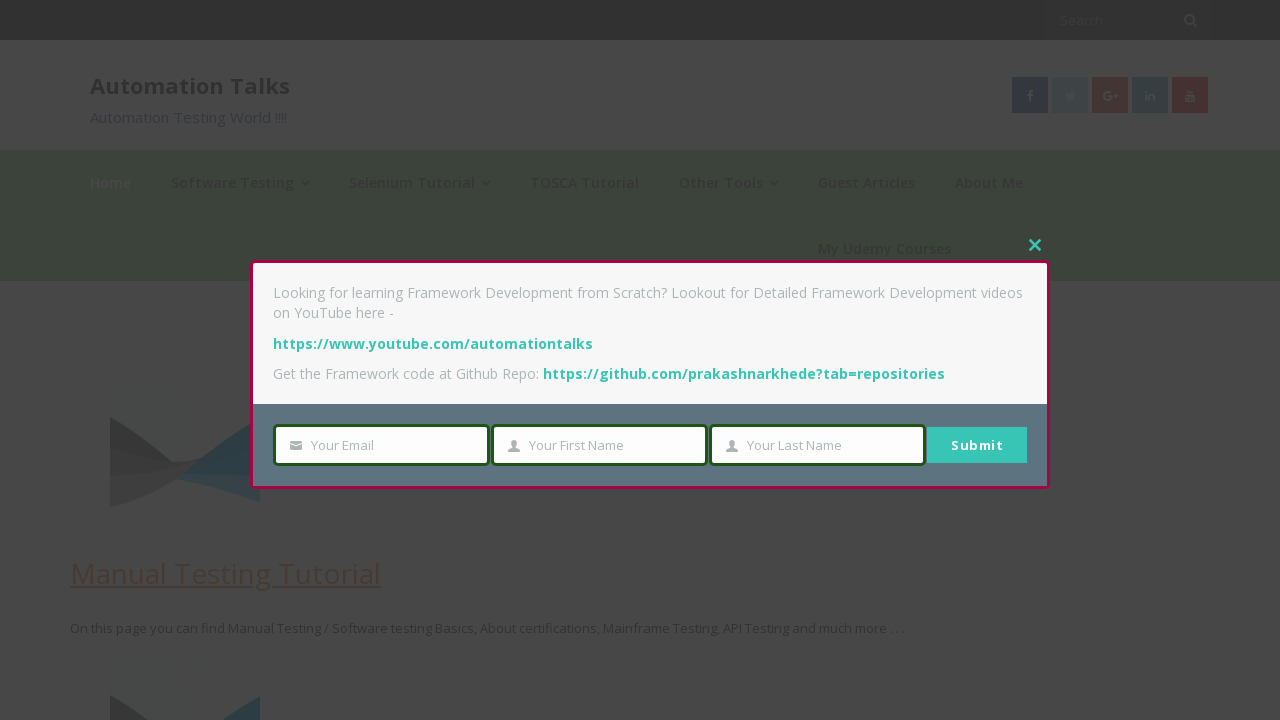